Tests window handle functionality by clicking a link that opens a new window, then clicking another link in that window to open a third window, and verifying the final URL.

Starting URL: https://claruswaysda.github.io/

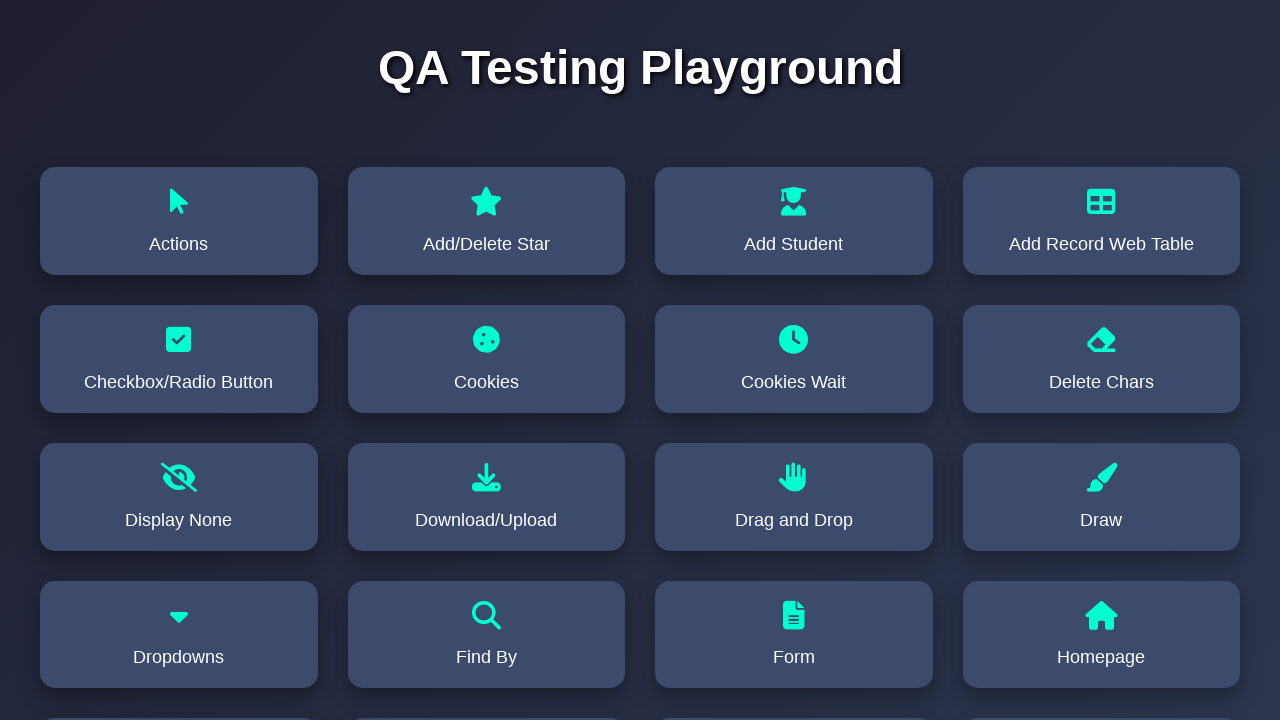

Clicked on Window Handle link at (179, 649) on text=Window Handle
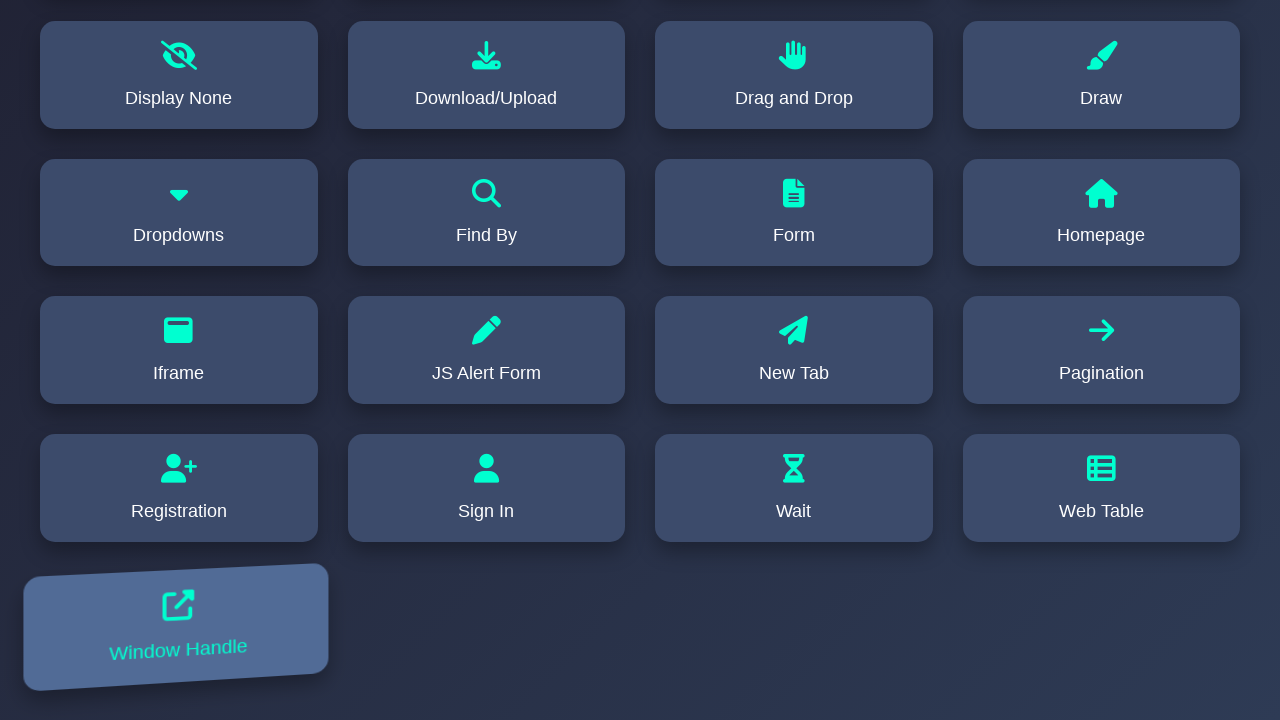

Clicked Window Handle link and waited for new window to open at (176, 651) on text=Window Handle
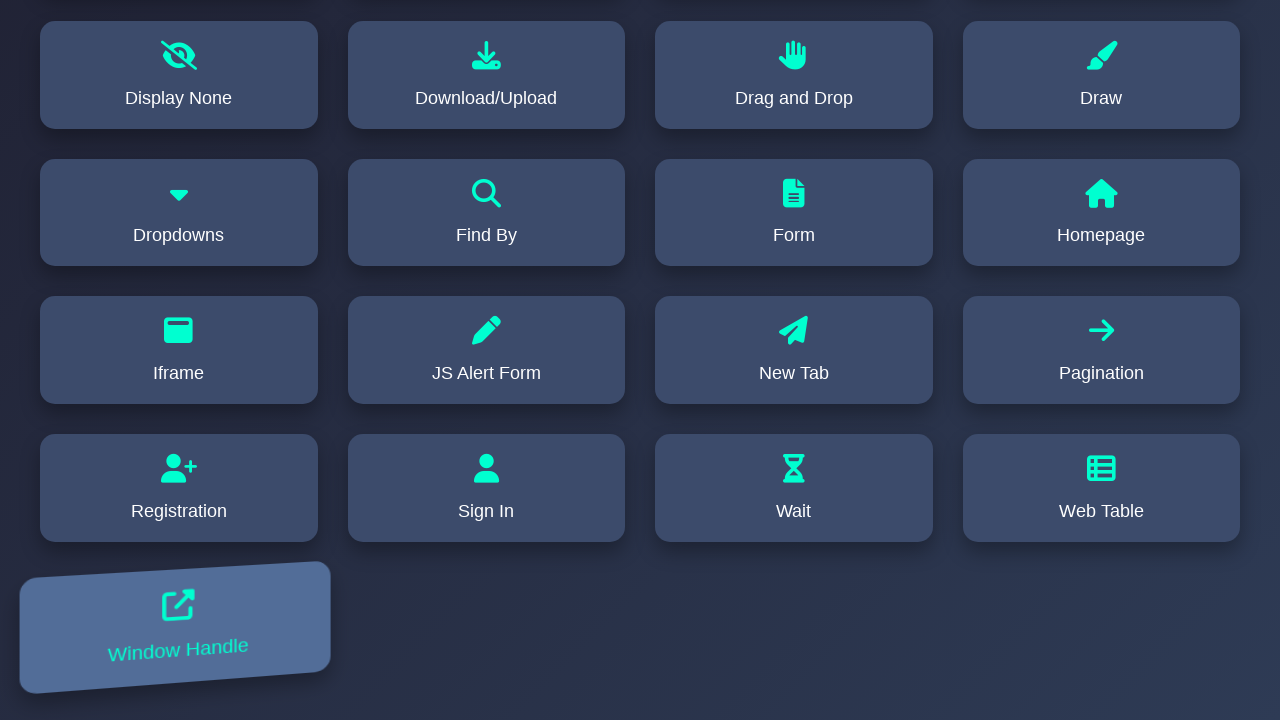

New window opened and loaded
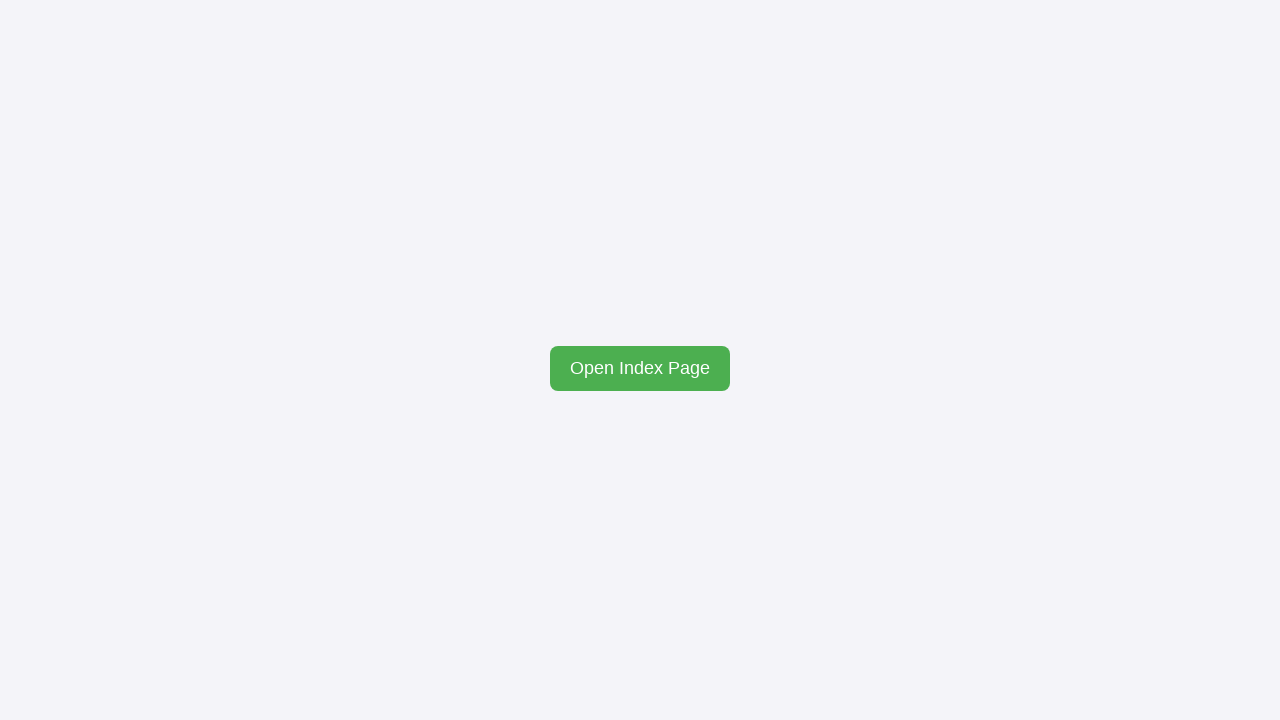

Clicked 'Open Index Page' button in new window at (640, 368) on #openIndex
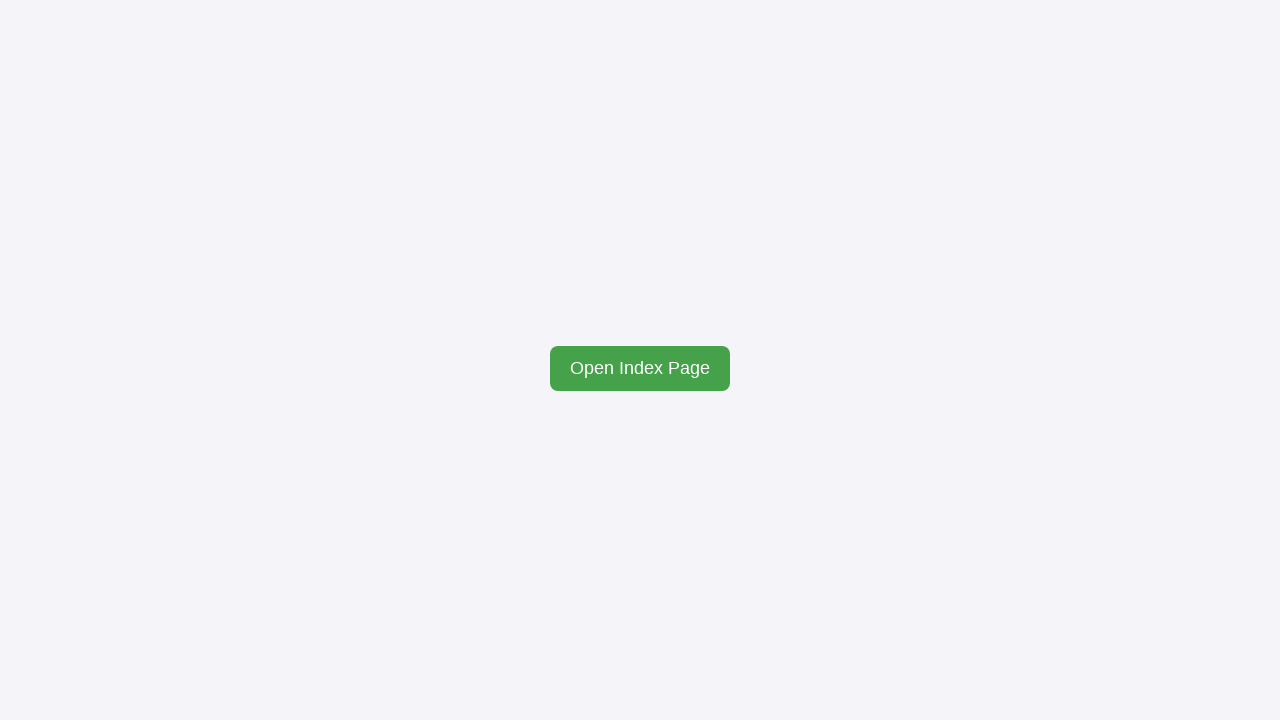

Third window opened and loaded
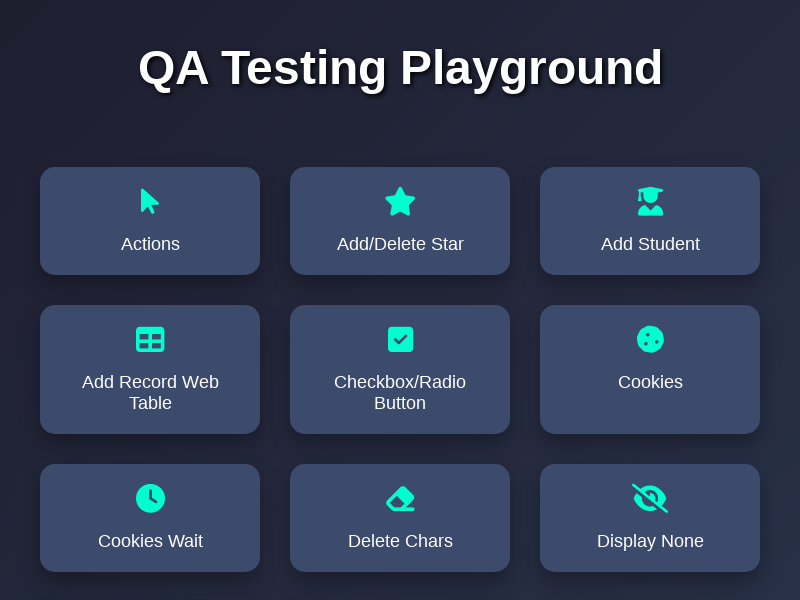

Verified third window URL matches expected URL: https://claruswaysda.github.io/index.html
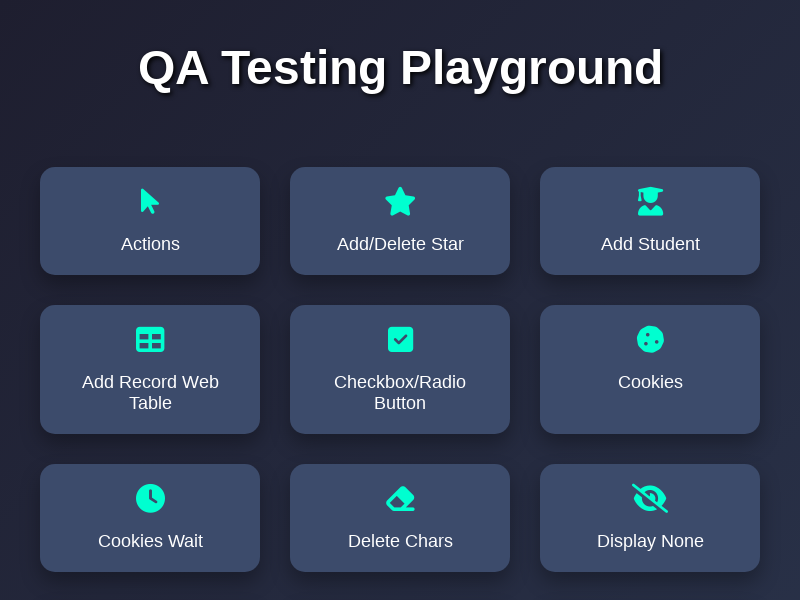

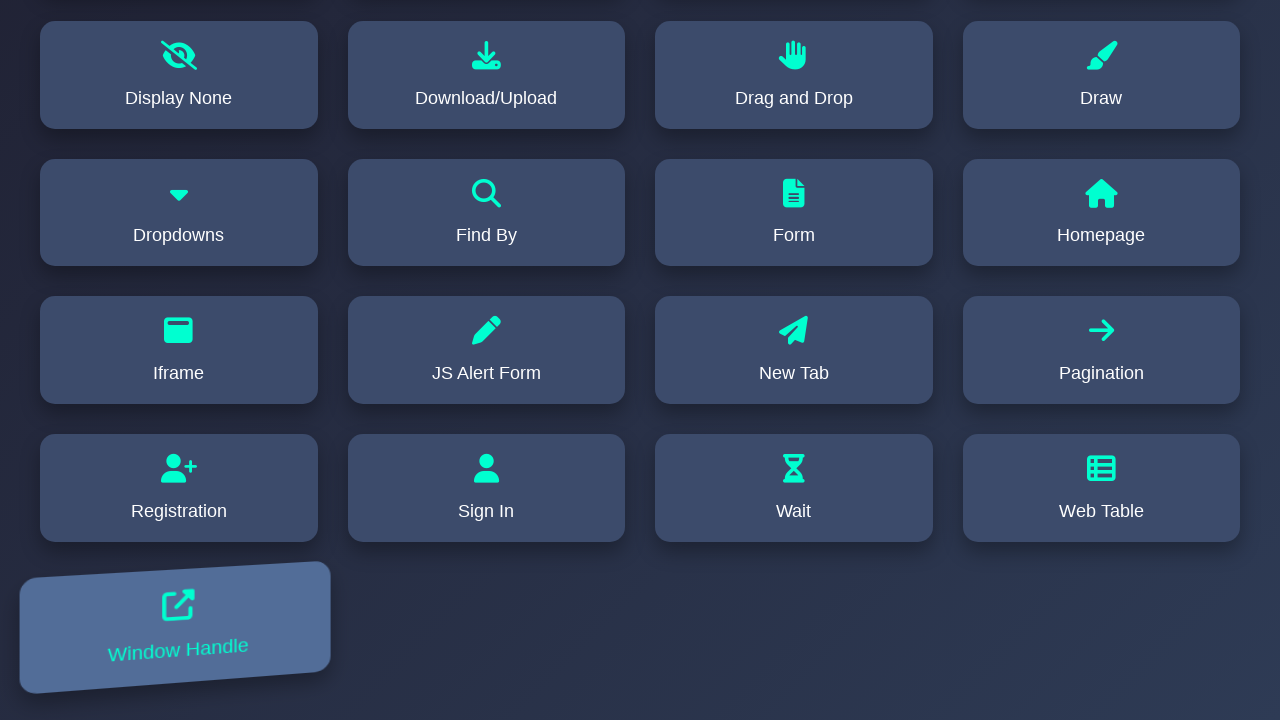